Automates filling out a registration form including personal details, contact information, skills, date of birth, and password fields

Starting URL: https://demo.automationtesting.in/Register.html

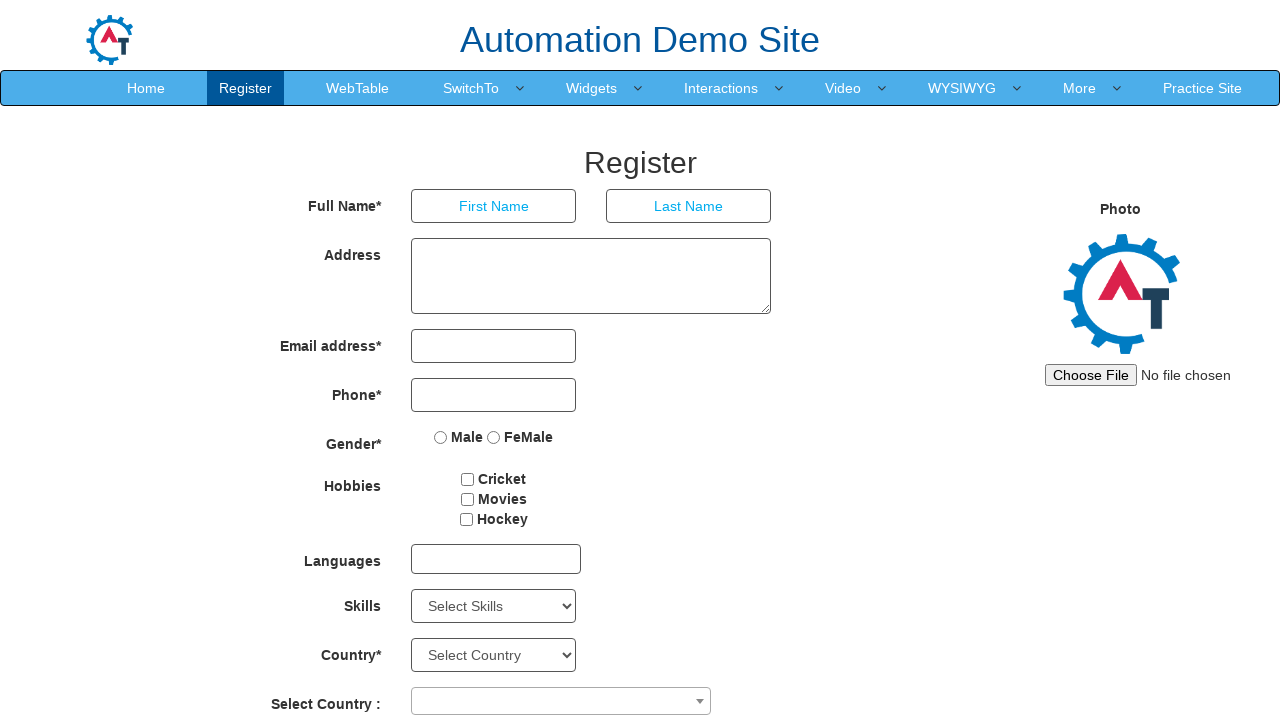

Filled first name field with 'Rajesh' on //input[@placeholder='First Name']
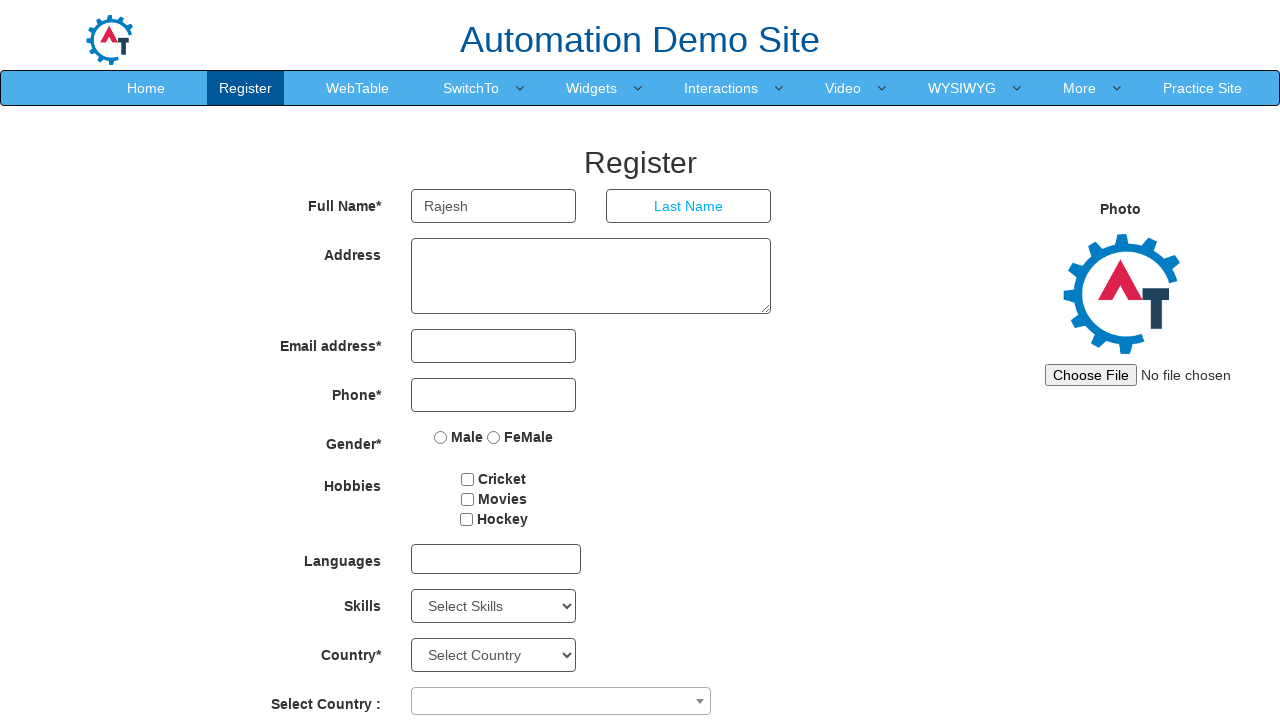

Filled last name field with 'Kumar' on //input[@placeholder='Last Name']
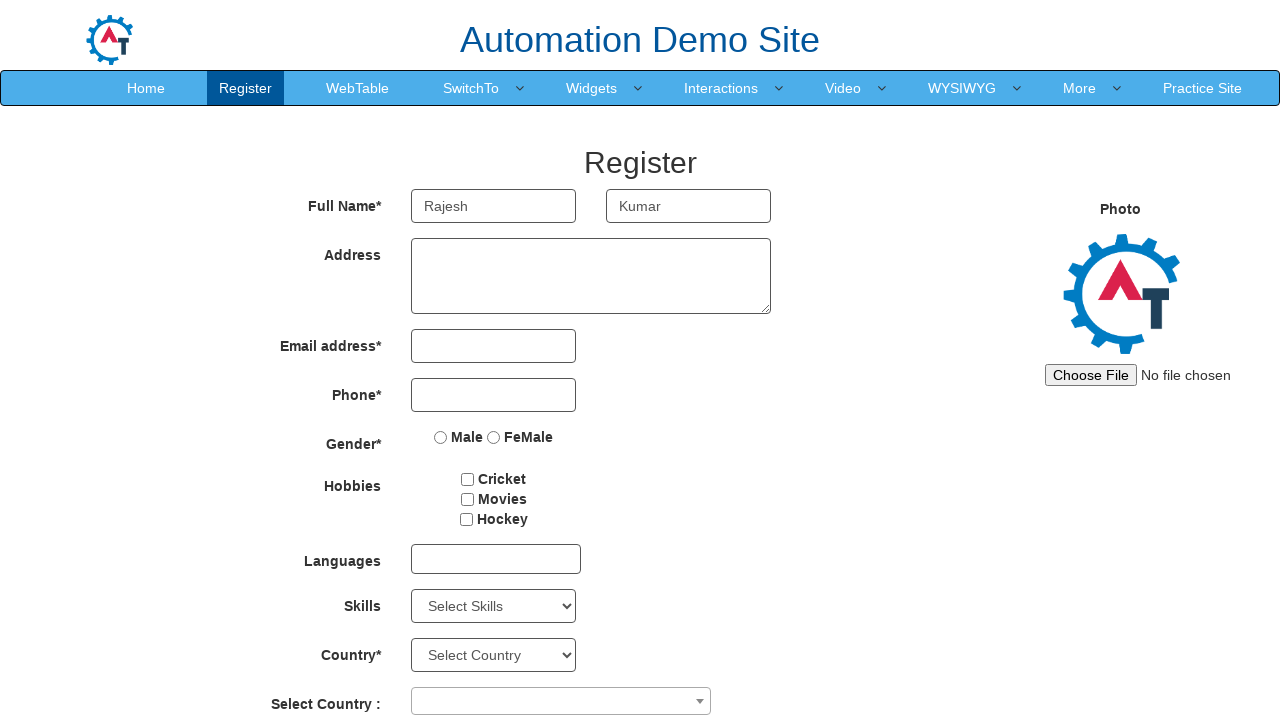

Filled address field with '123 Main Street, Apartment 4B, Mumbai' on textarea
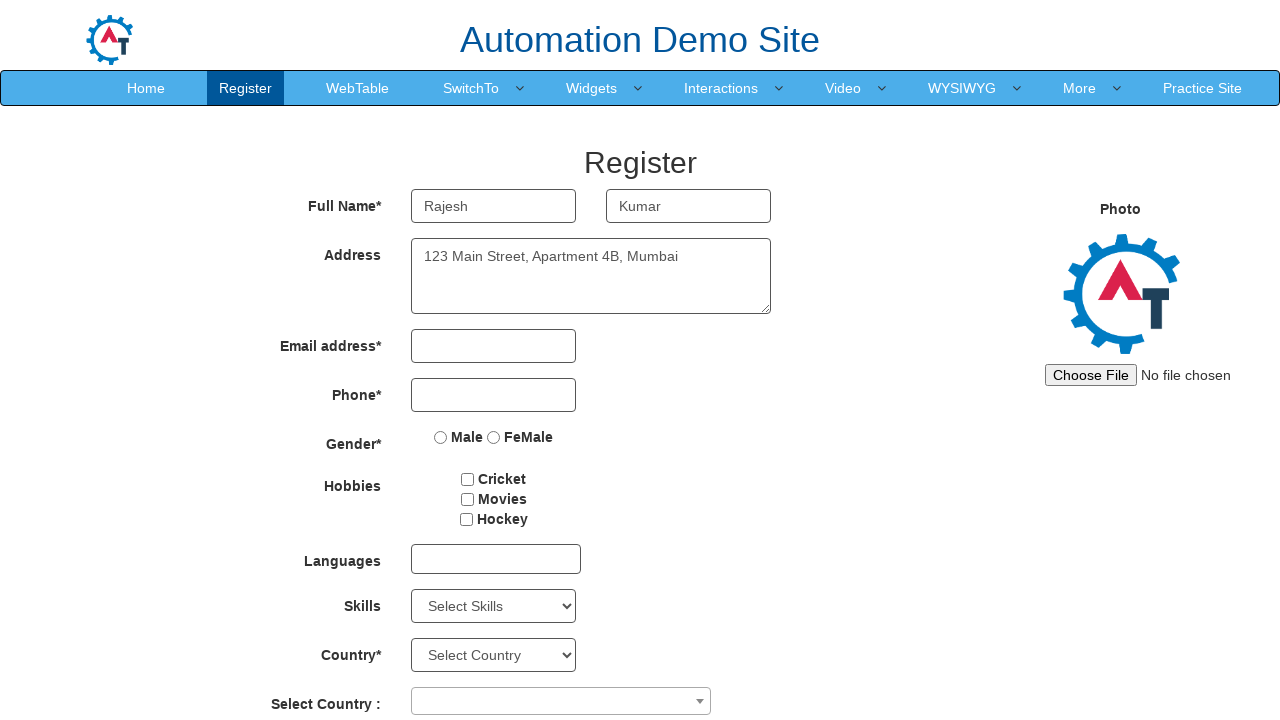

Filled email field with 'testuser456@example.com' on //input[@type='email']
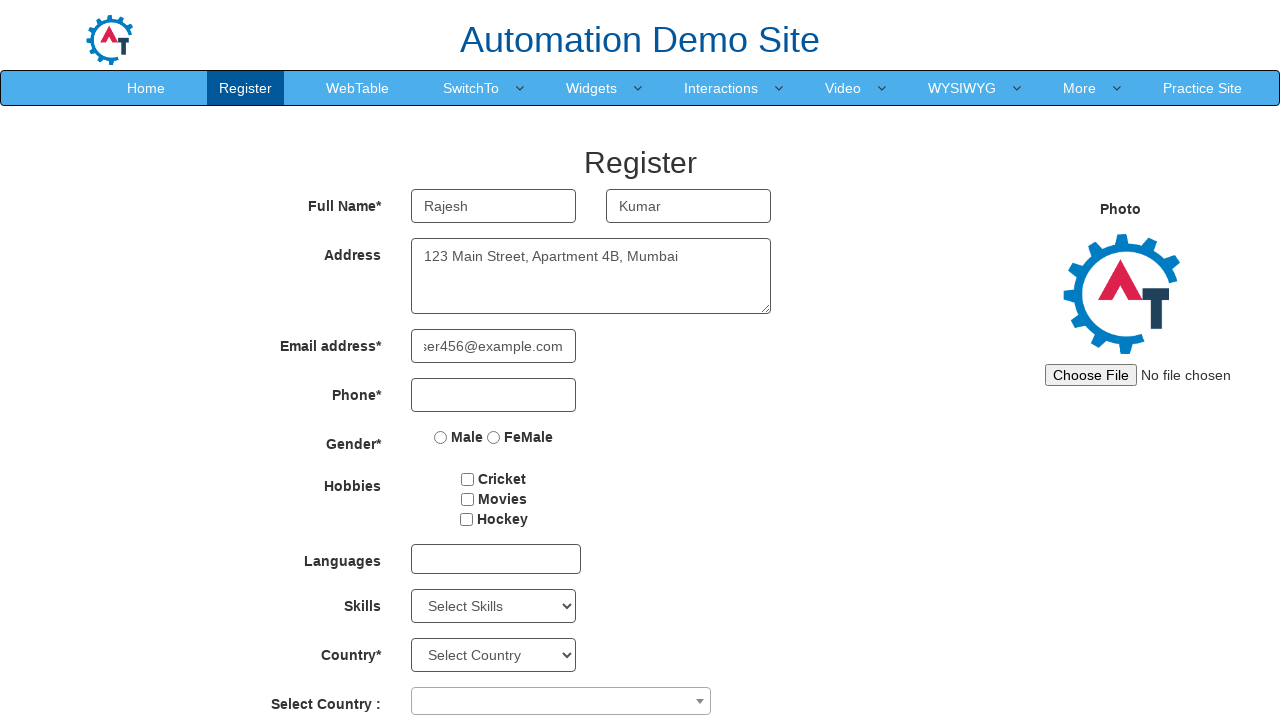

Filled mobile number field with '9876543210' on //input[@type='tel']
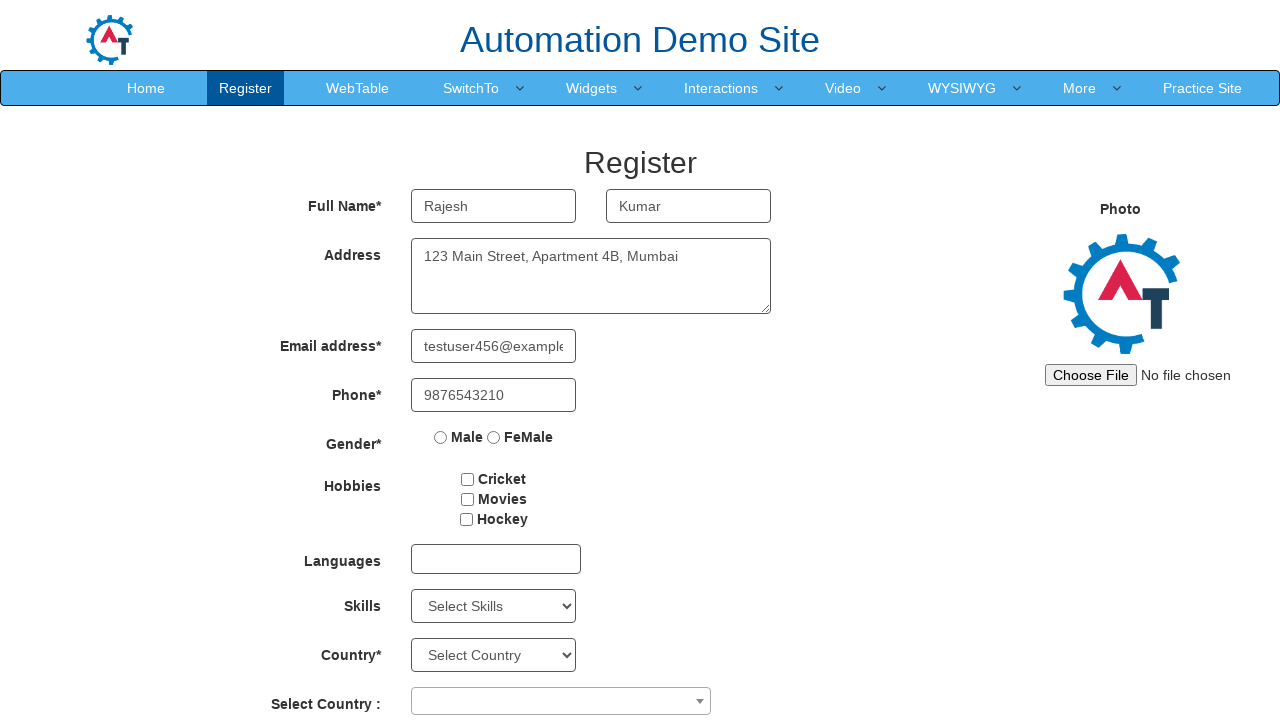

Selected Male gender option at (441, 437) on input[value='Male']
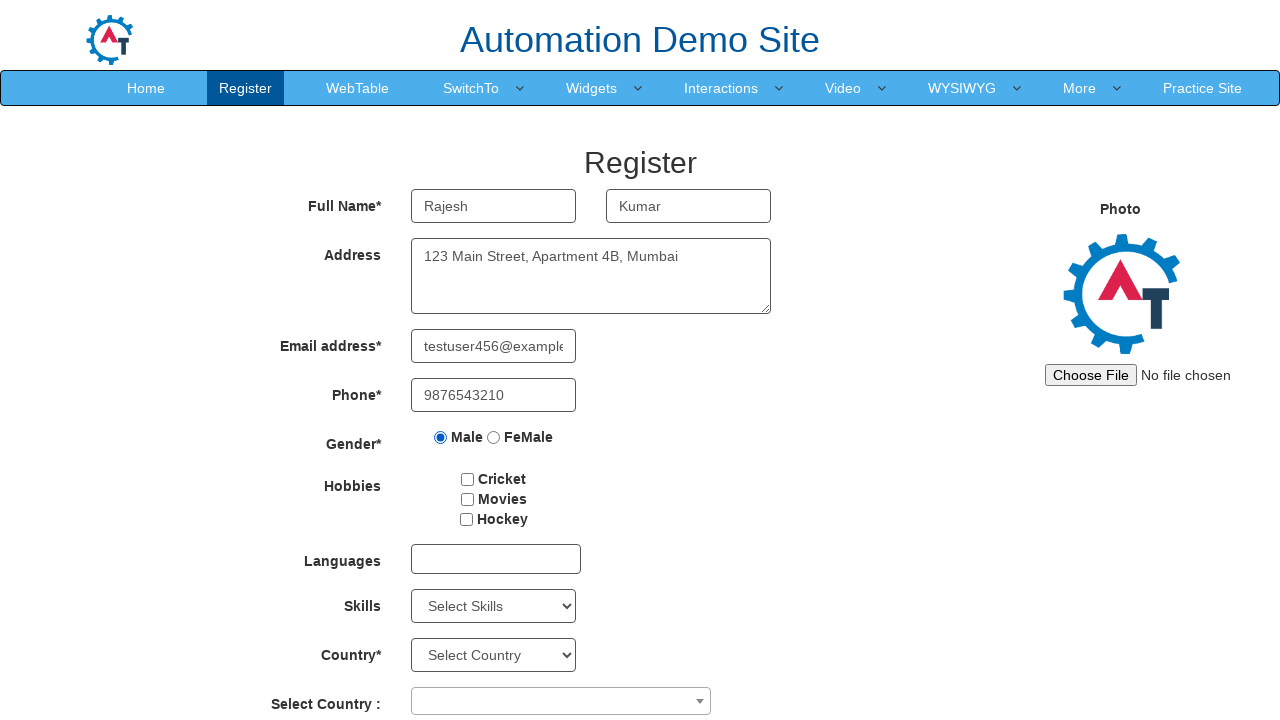

Selected hobby checkbox at (467, 499) on #checkbox2
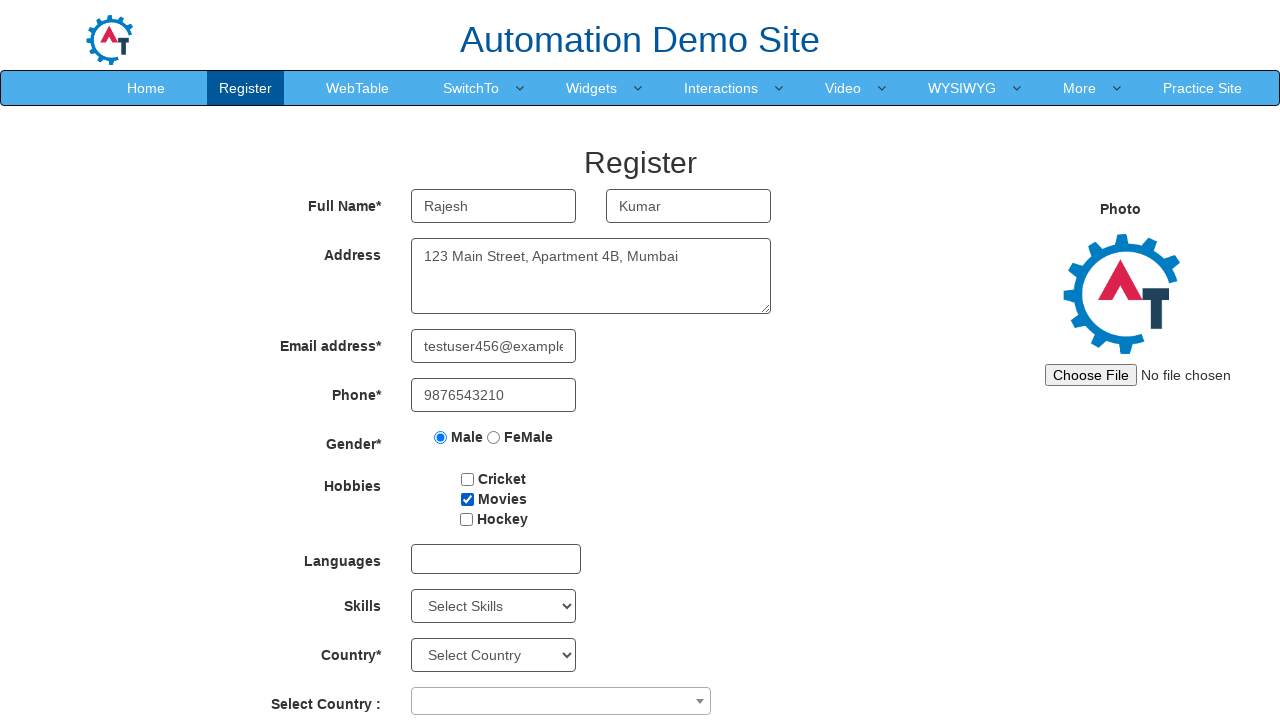

Scrolled down 500 pixels to view more form fields
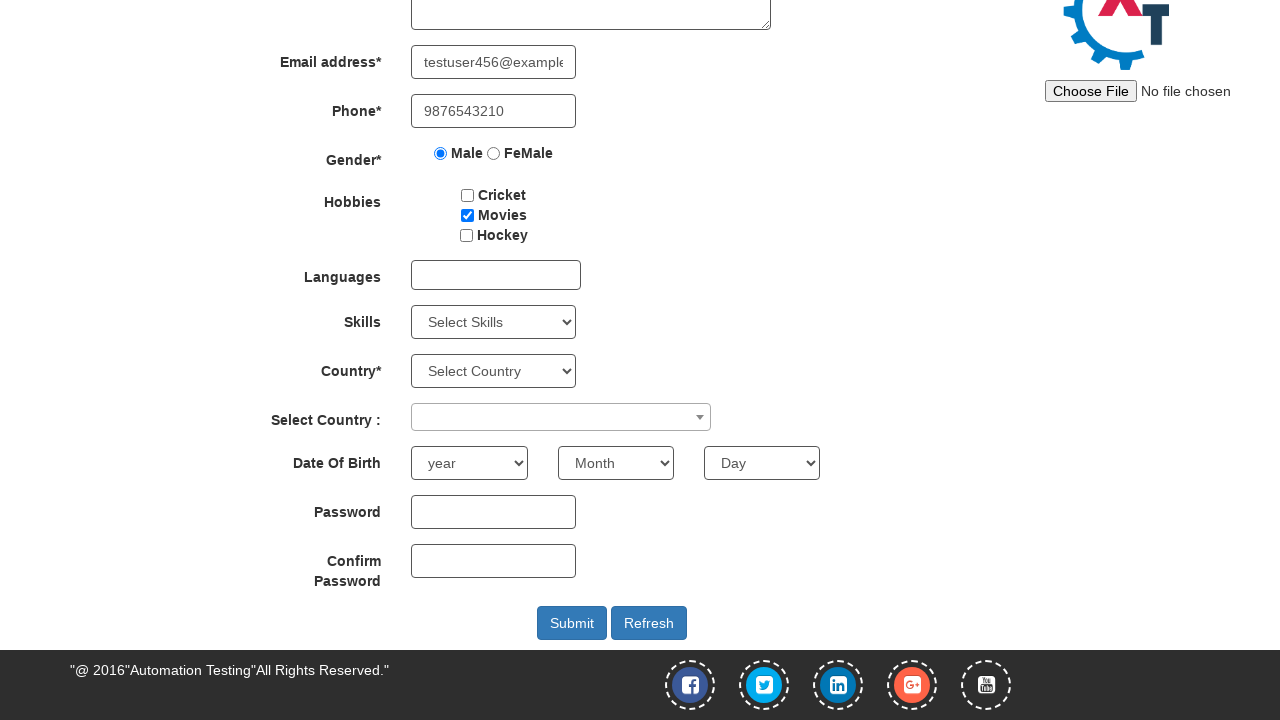

Clicked on language dropdown to open it at (496, 275) on #msdd
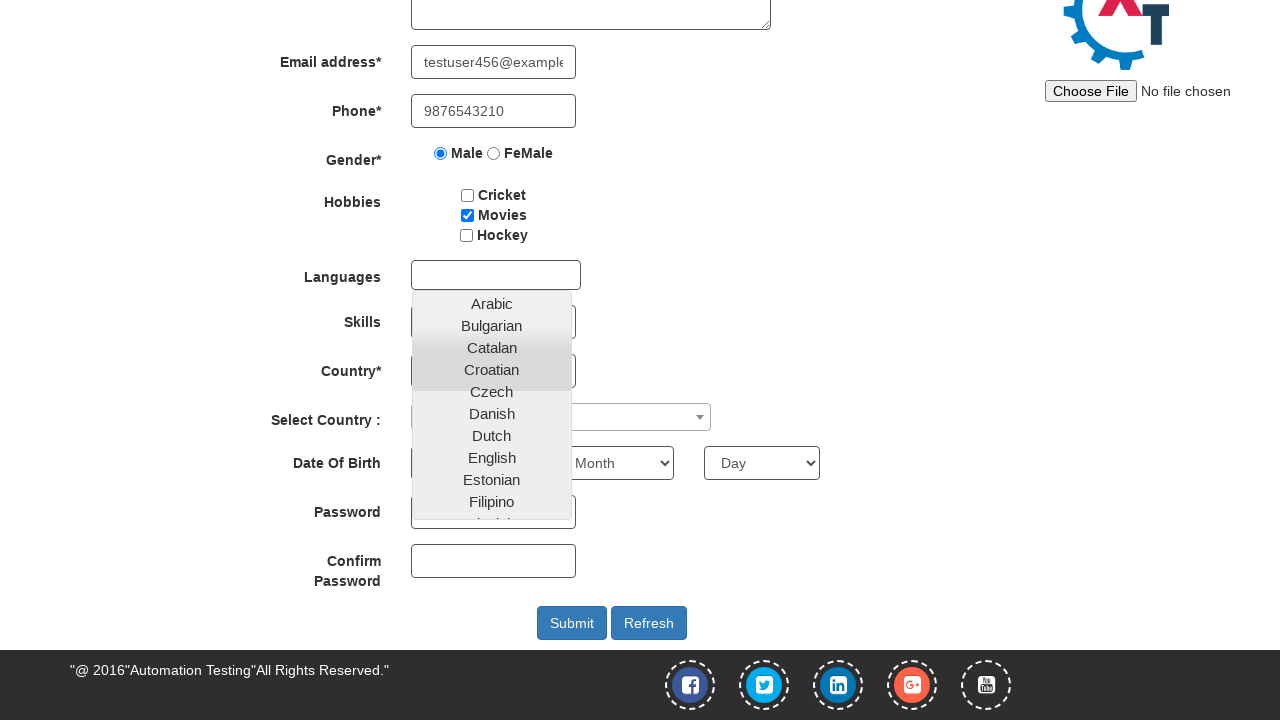

Selected skill option at index 10 from Skills dropdown on #Skills
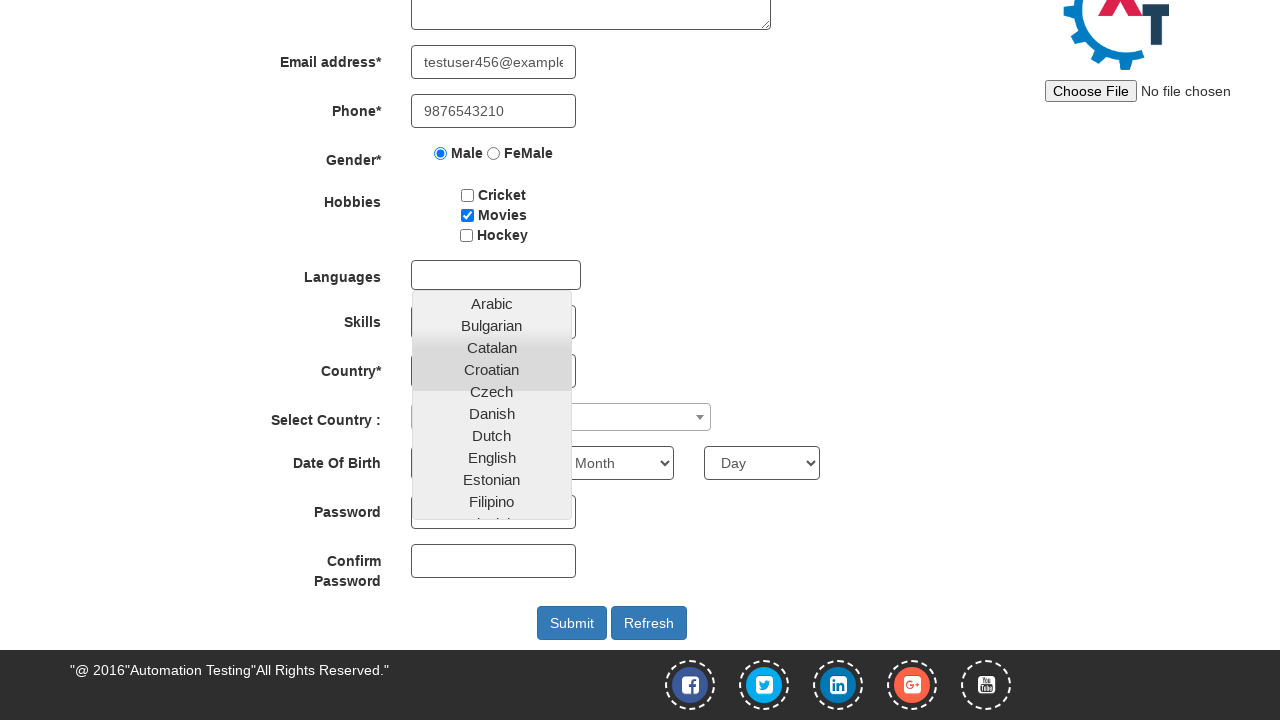

Selected year 1995 from year dropdown on #yearbox
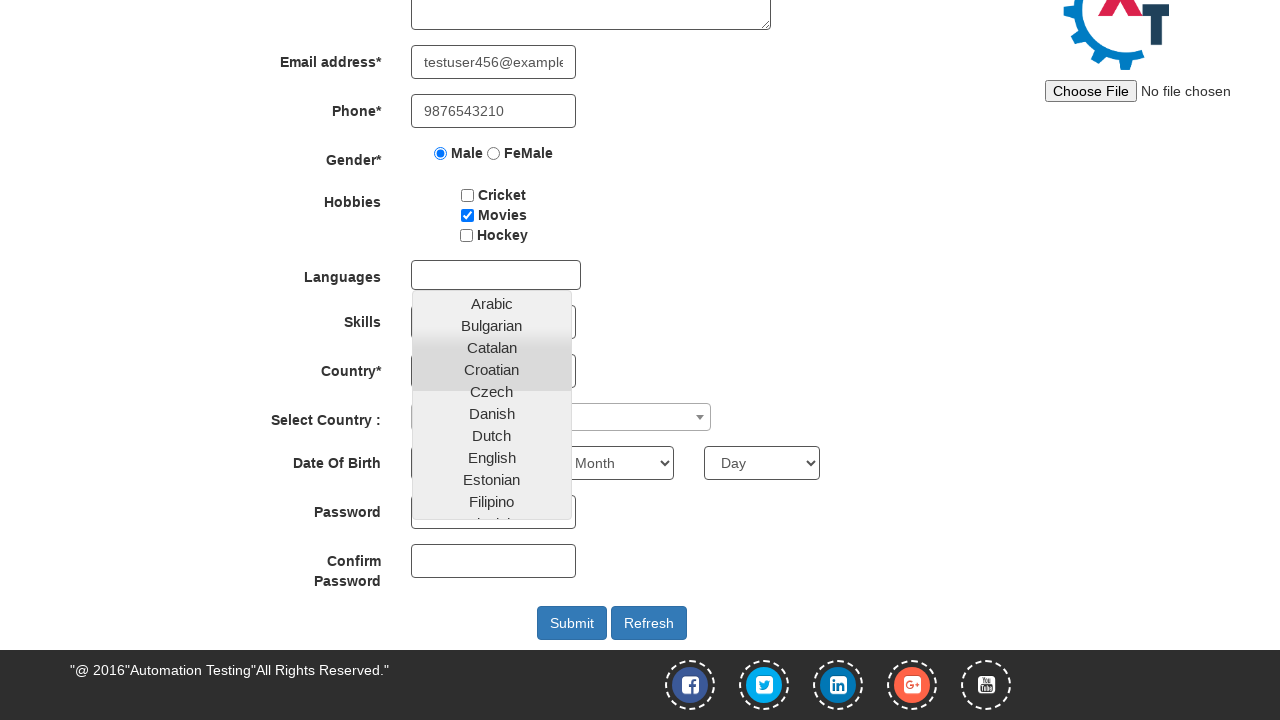

Clicked on month dropdown at (616, 463) on xpath=//select[@placeholder='Month']
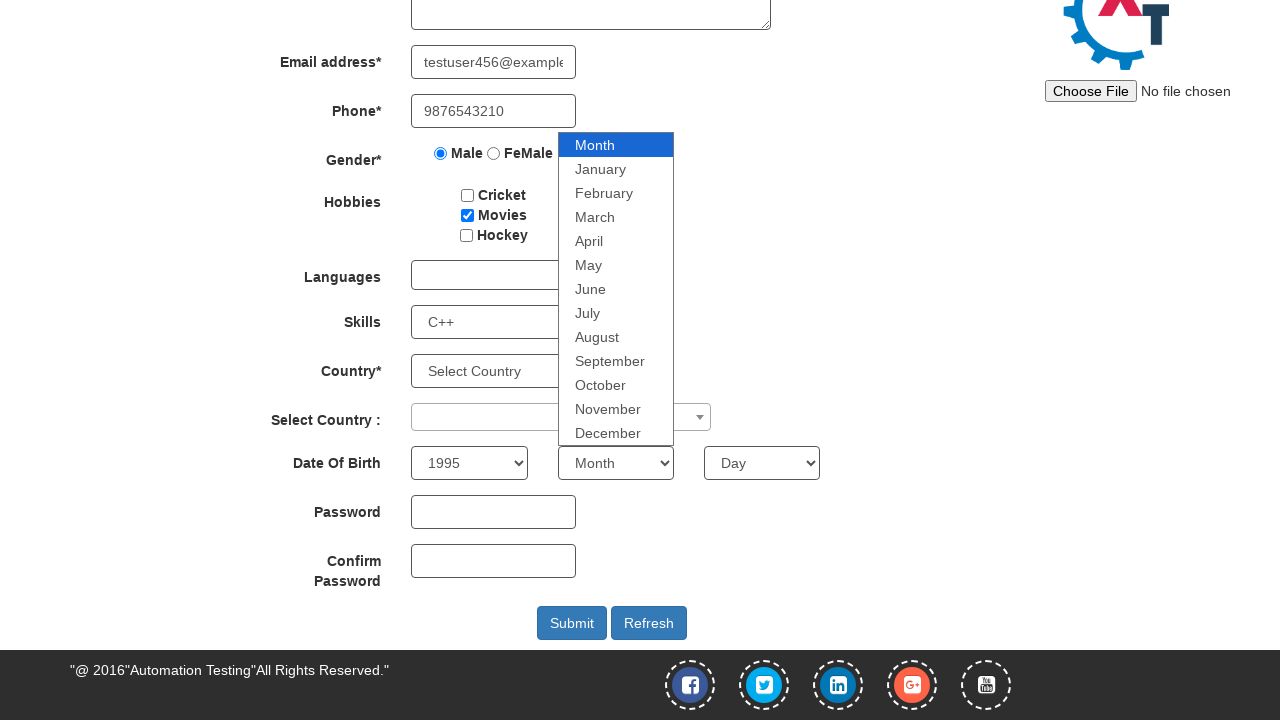

Selected March from month dropdown on //select[@placeholder='Month']
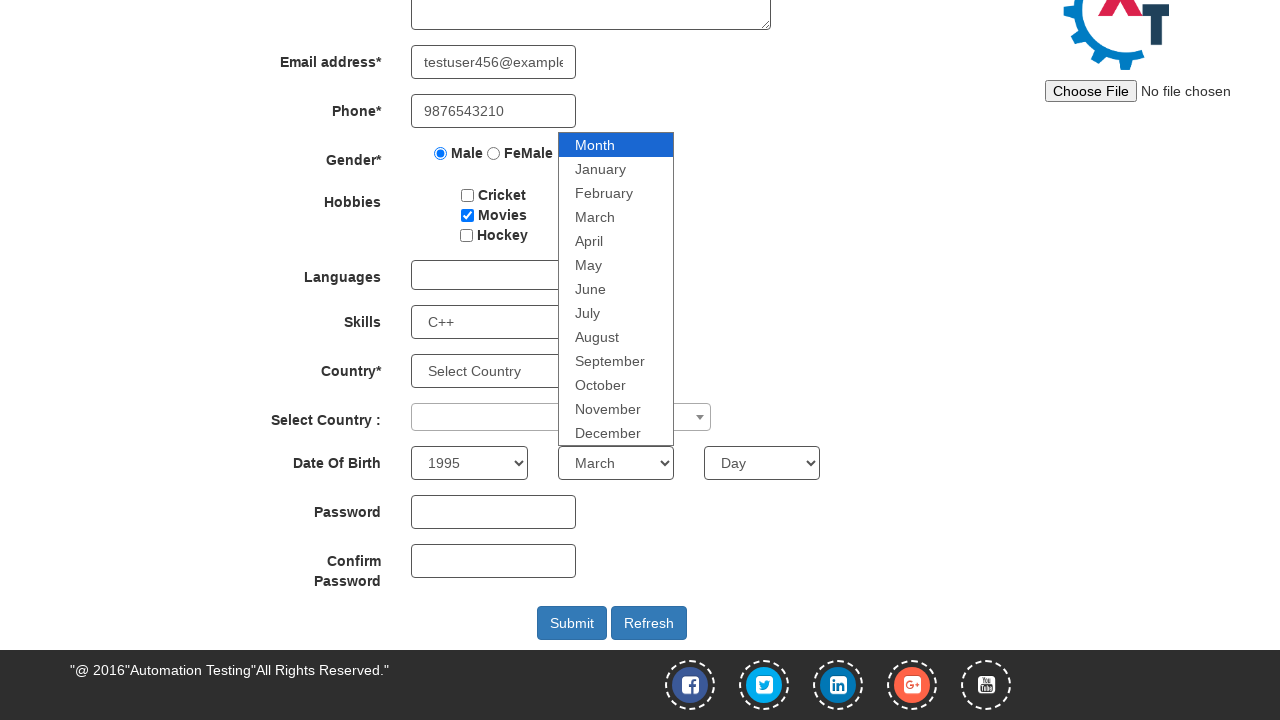

Selected day 15 from day dropdown on #daybox
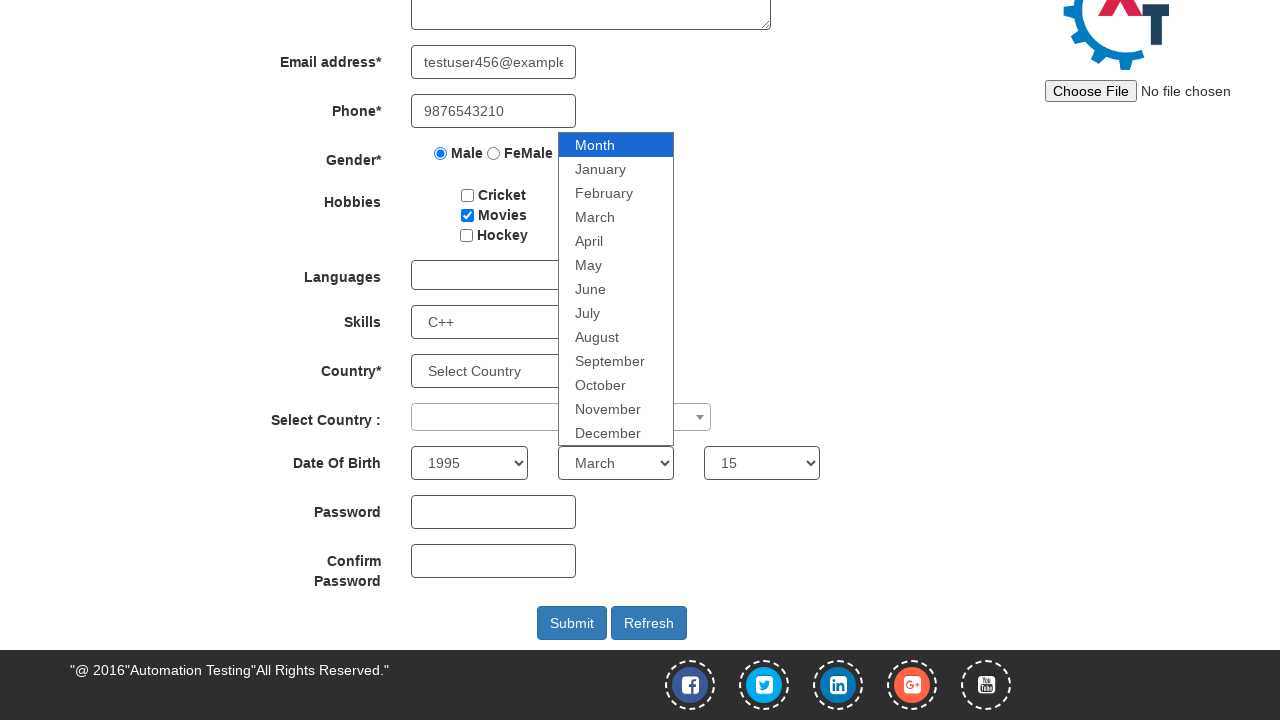

Filled password field with 'Test@456' on #firstpassword
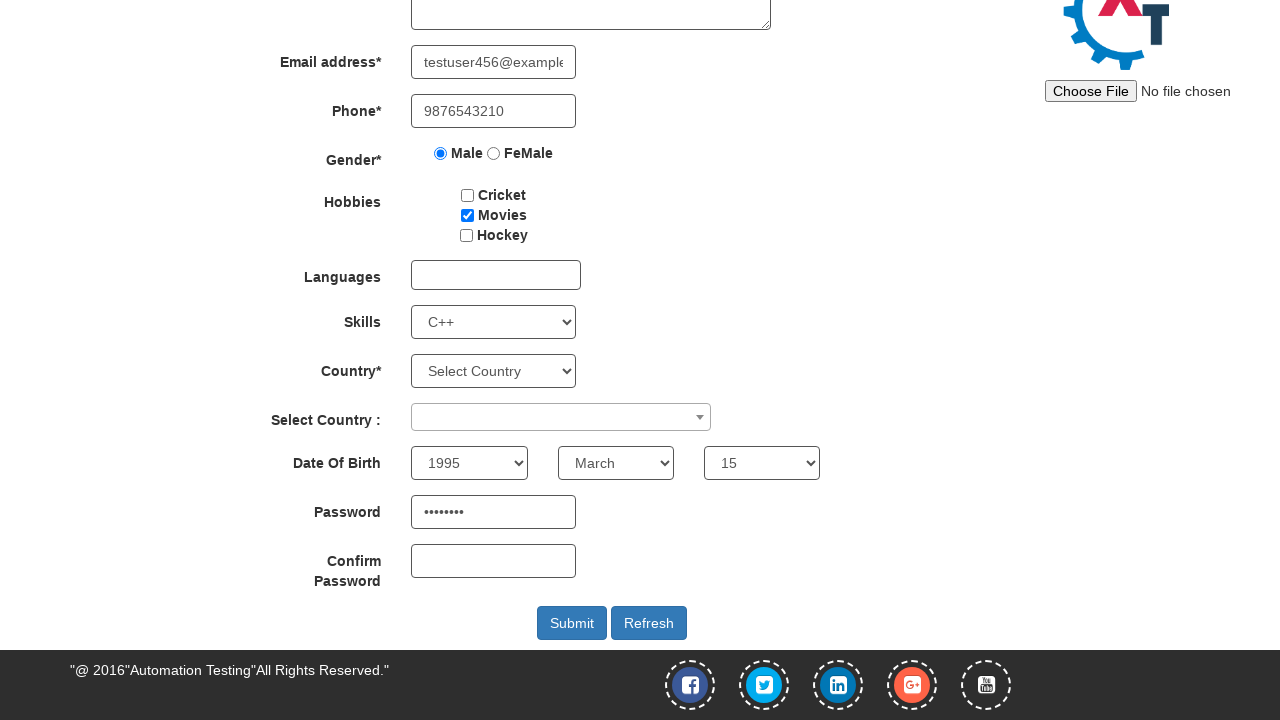

Filled confirm password field with 'Test@456' on #secondpassword
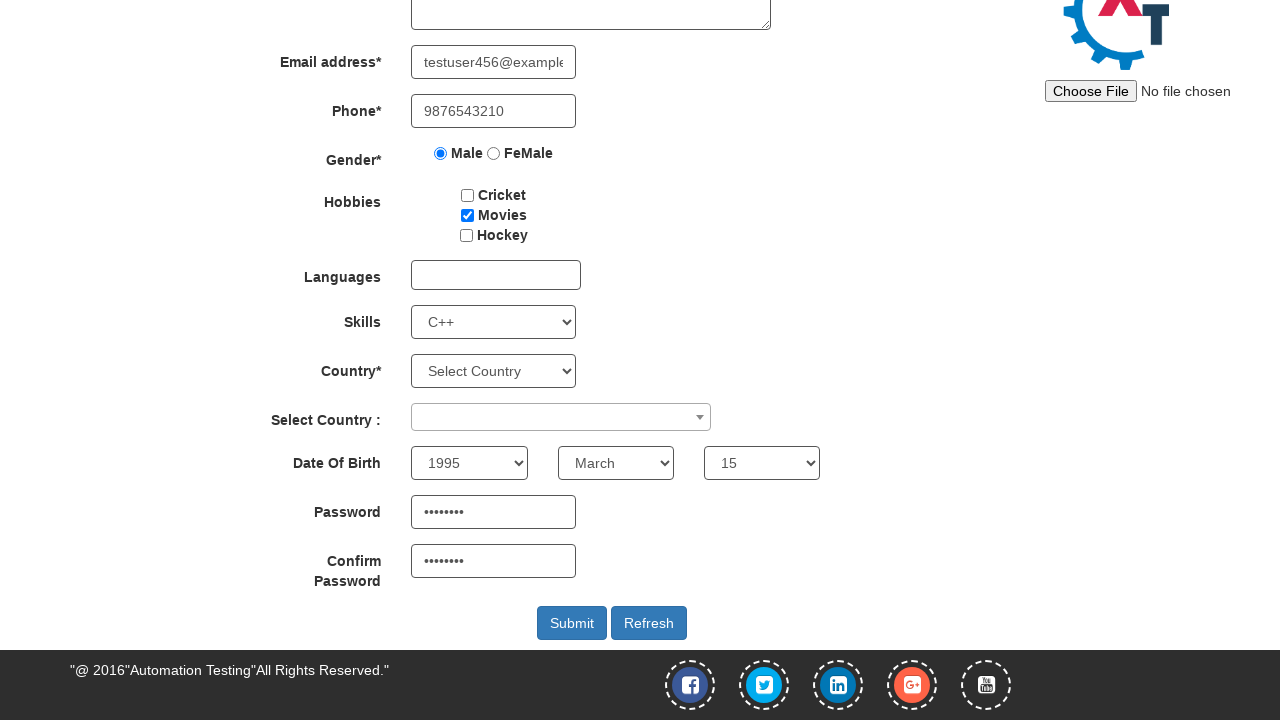

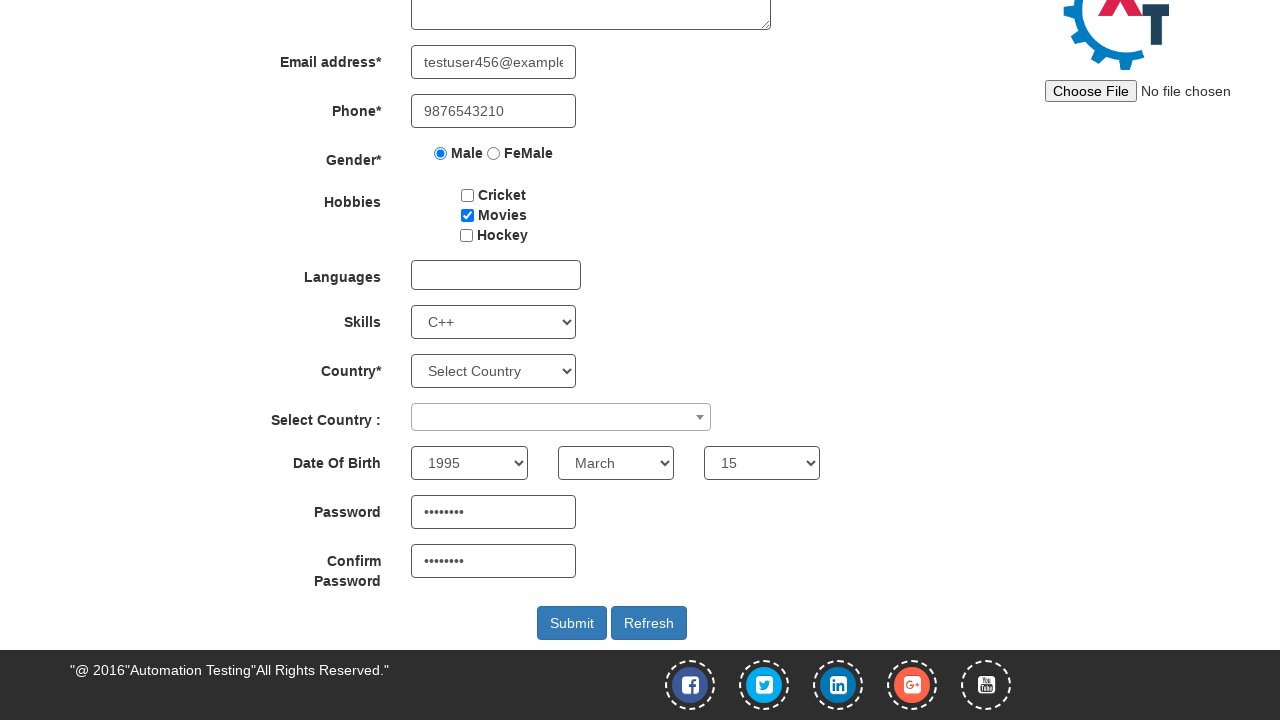